Tests draggable functionality by dragging an element to a new position

Starting URL: https://jqueryui.com/draggable/

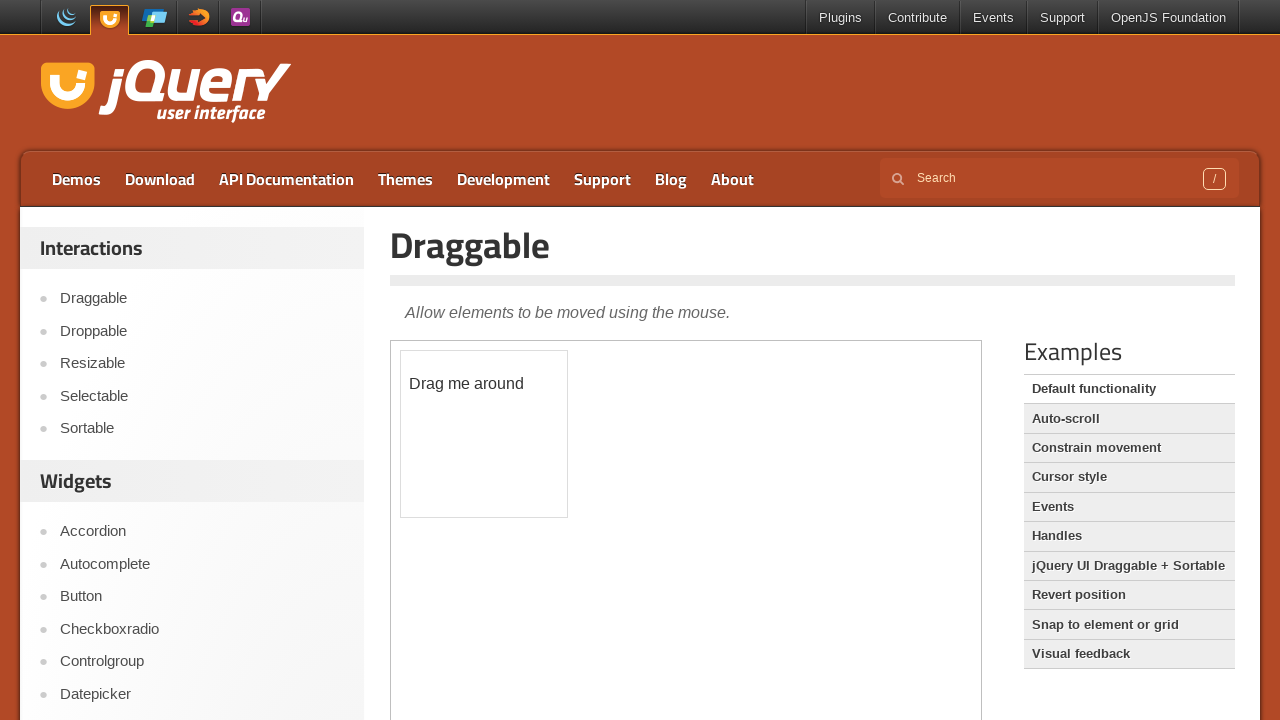

Located demo iframe
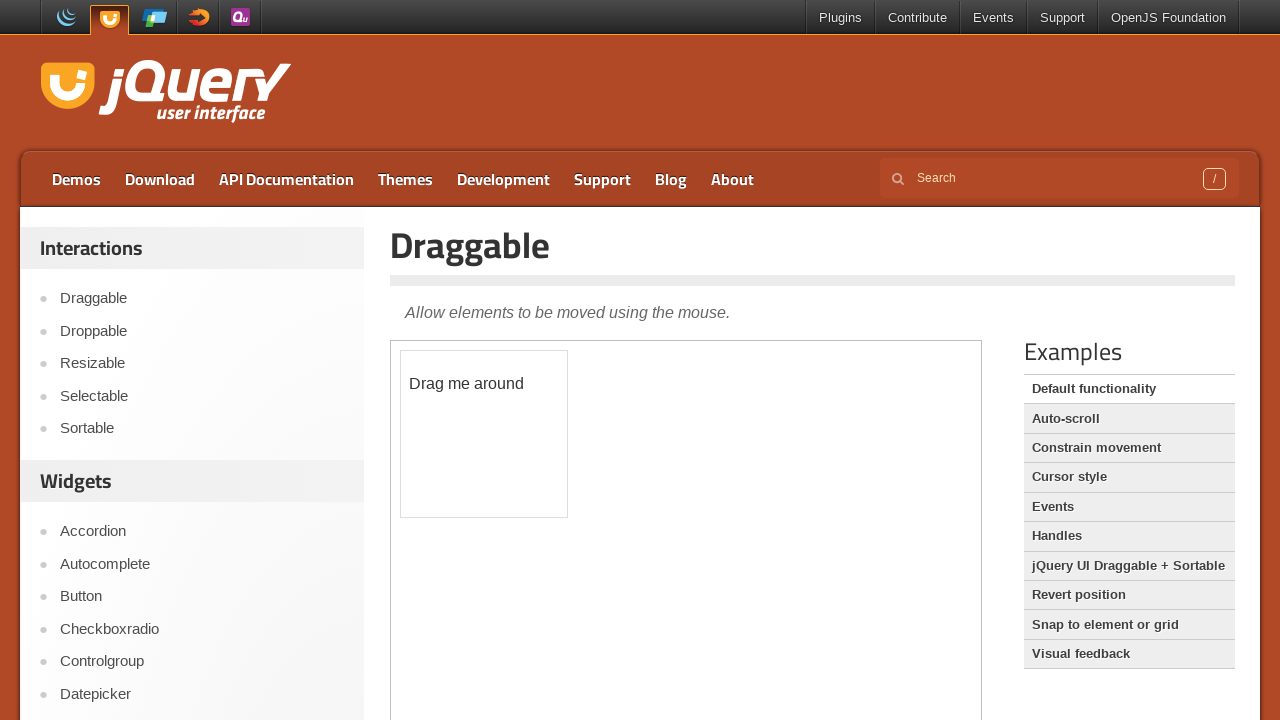

Located draggable element
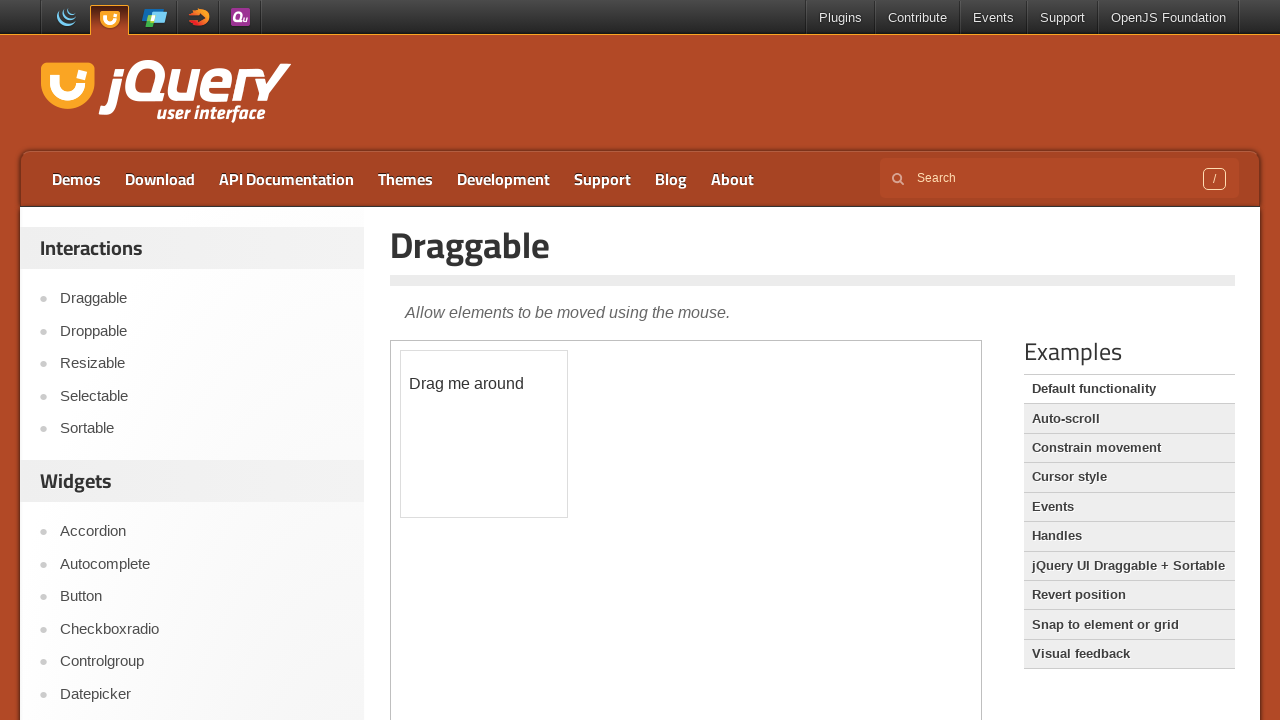

Retrieved bounding box of draggable element
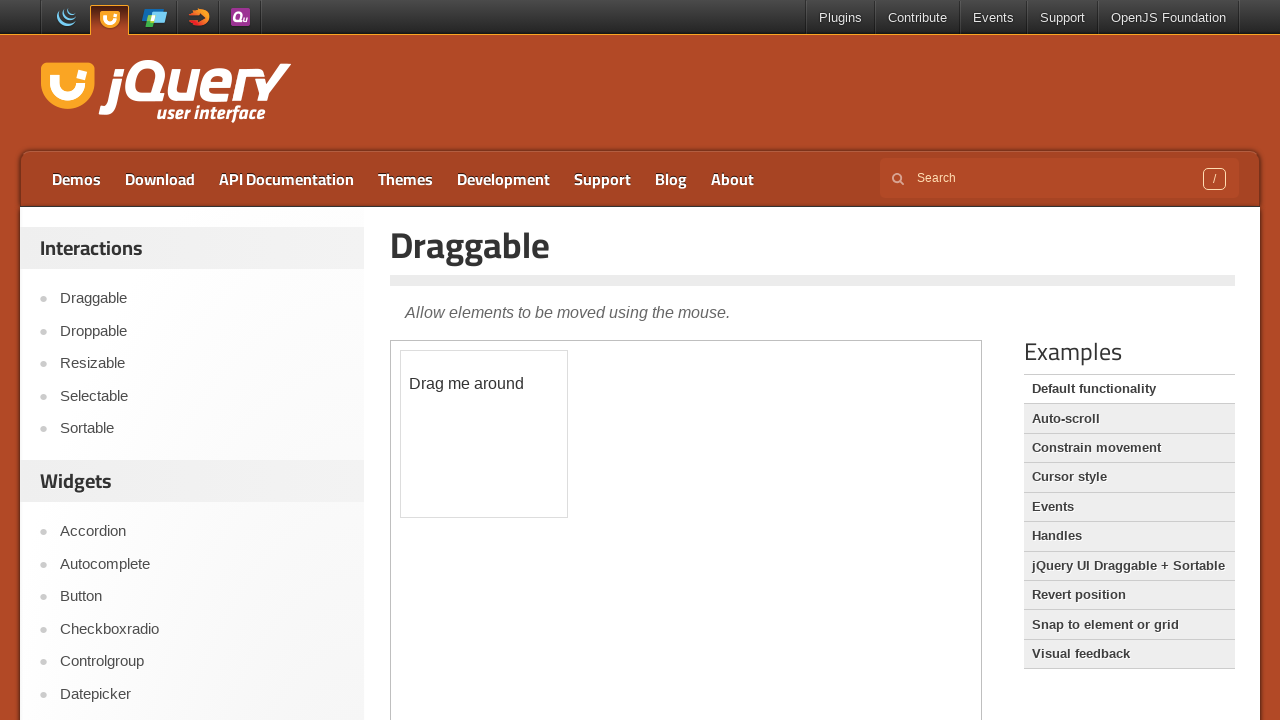

Moved mouse to center of draggable element at (484, 434)
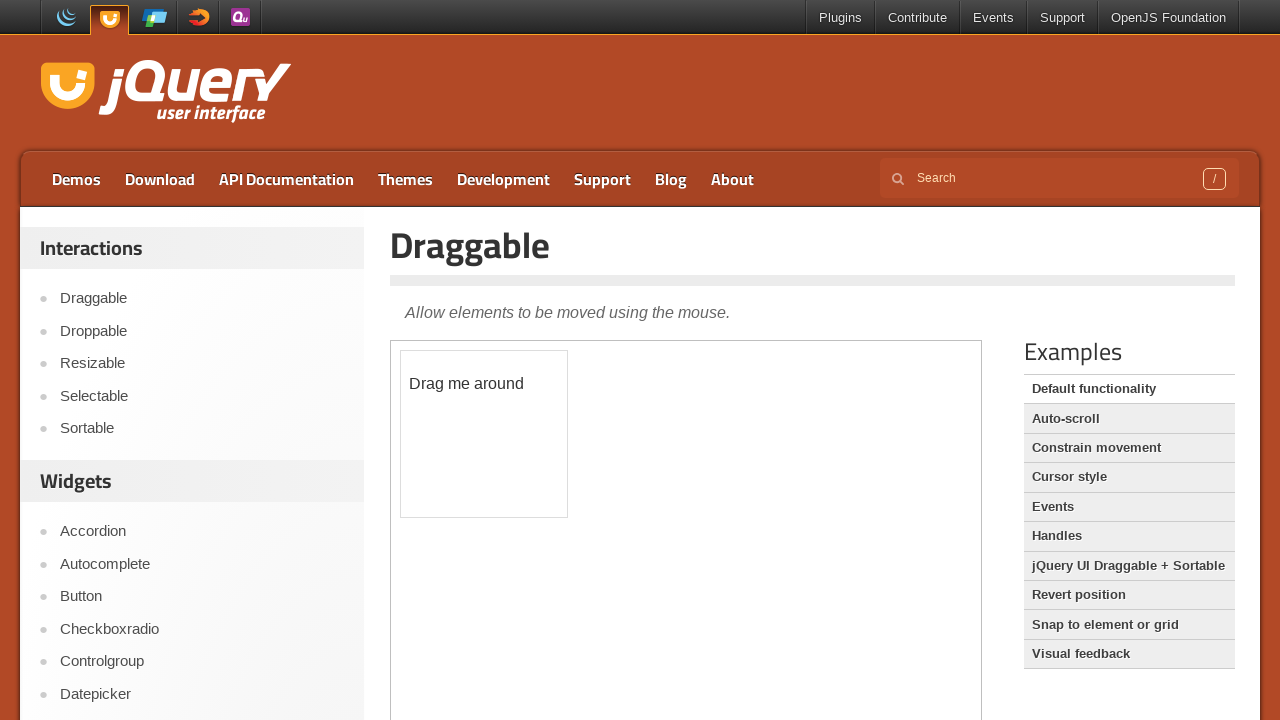

Pressed mouse button down on draggable element at (484, 434)
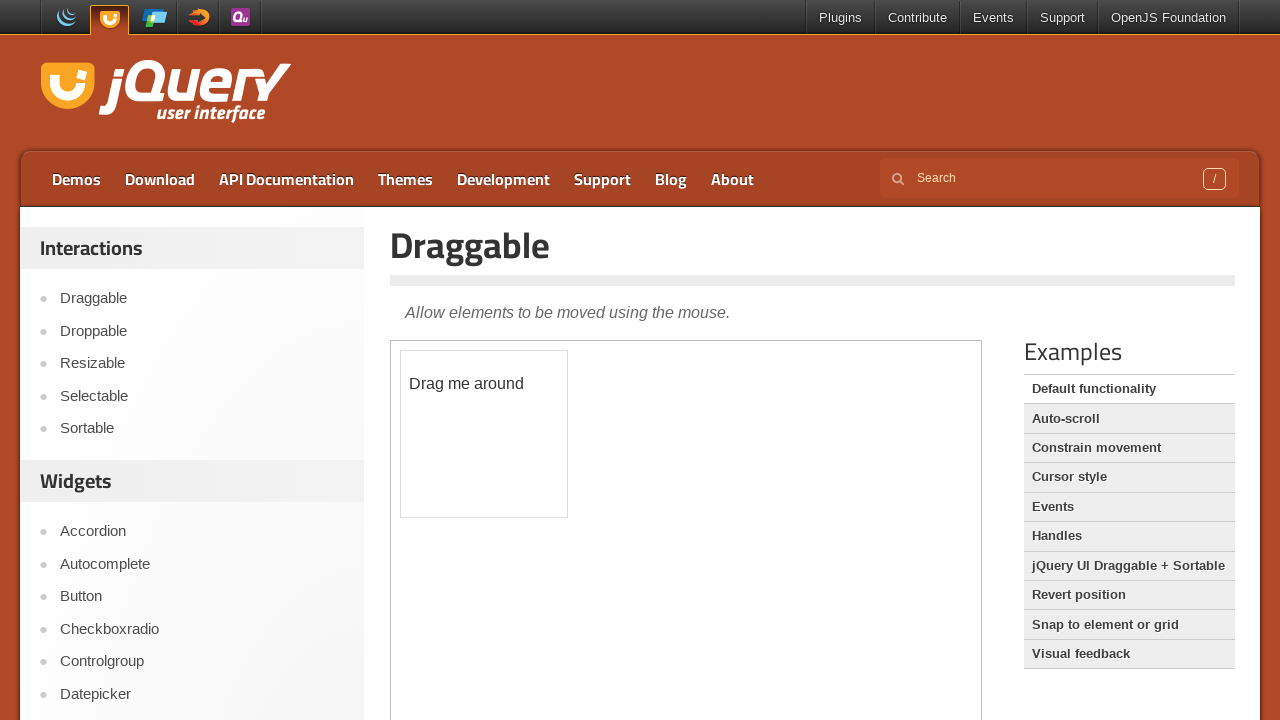

Dragged element 150 pixels right and 150 pixels down at (634, 584)
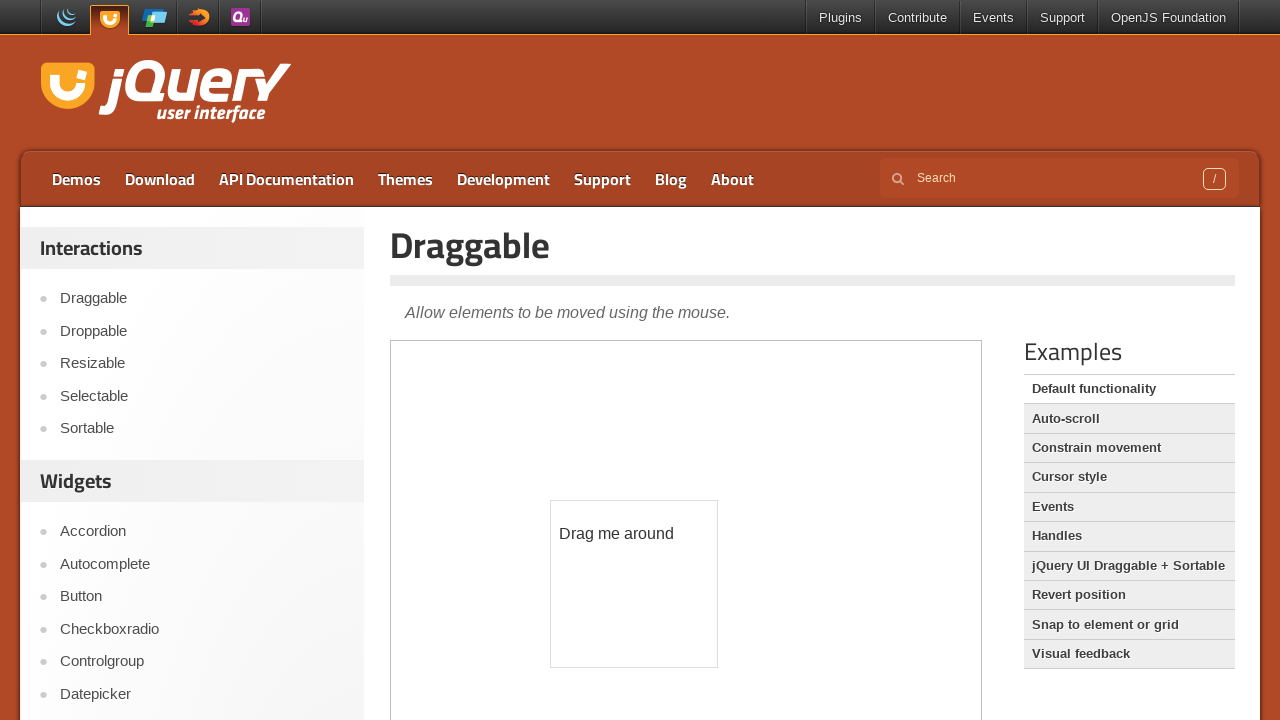

Released mouse button to complete drag operation at (634, 584)
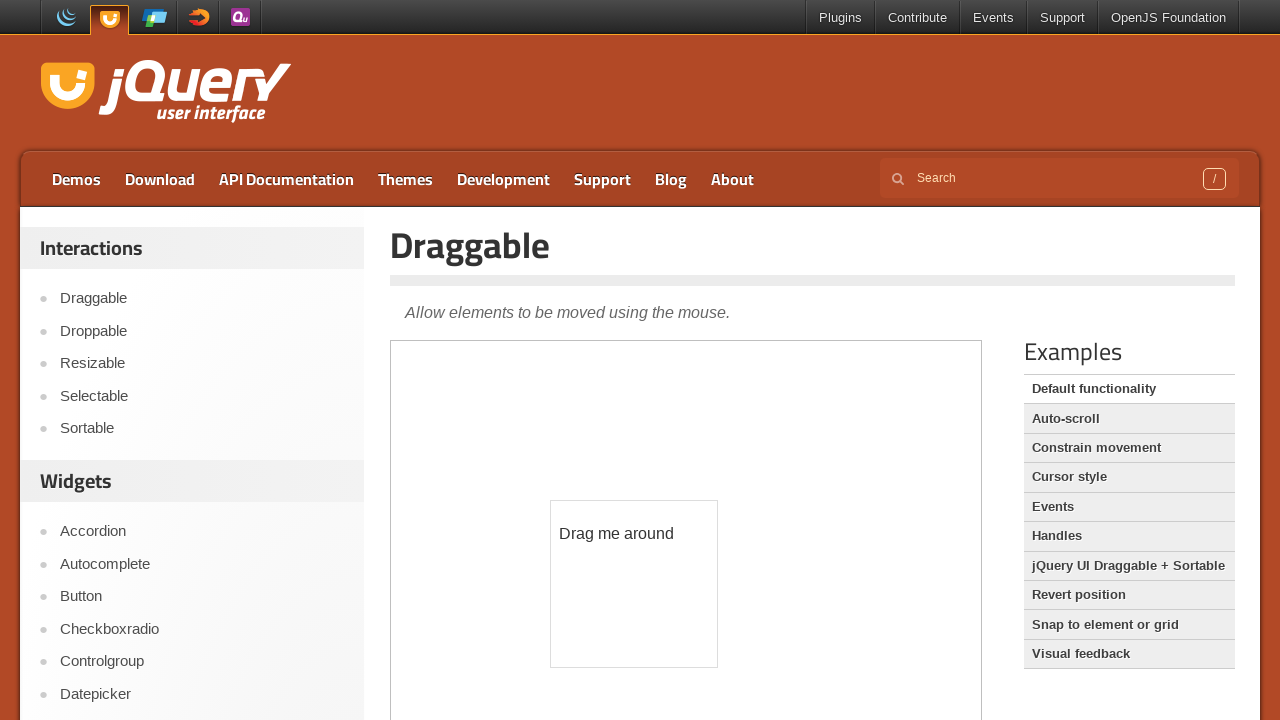

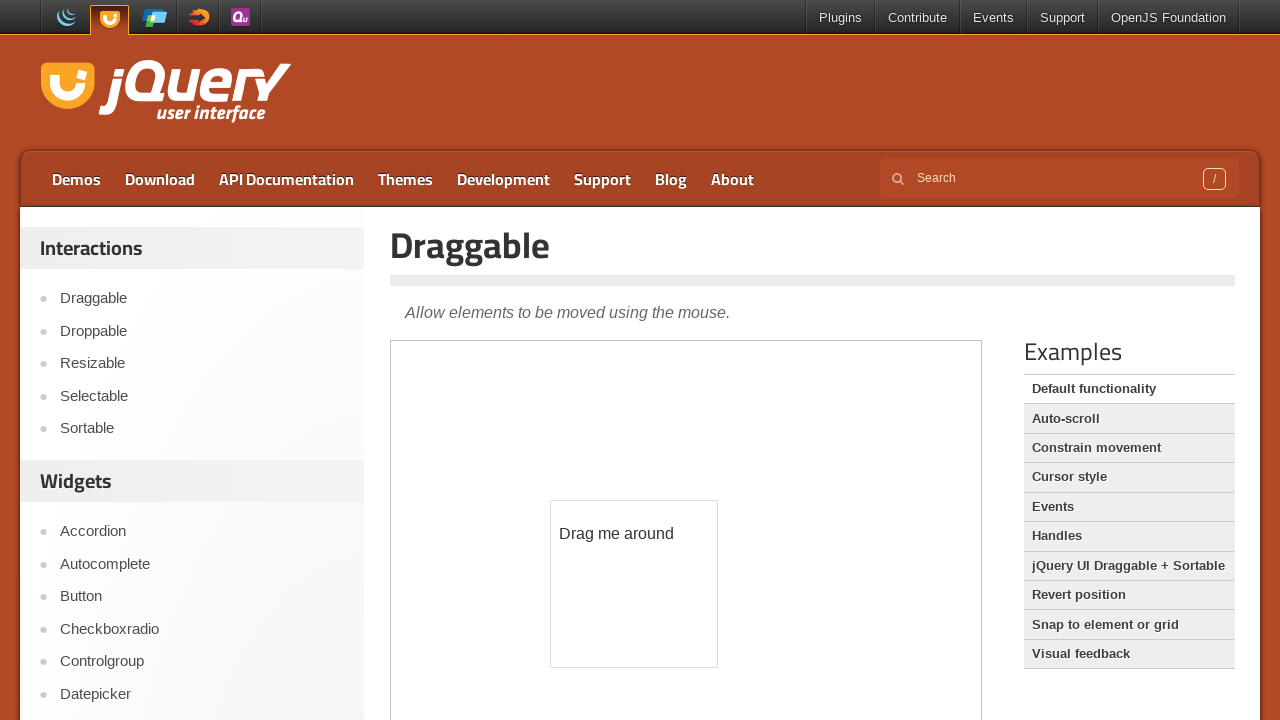